Tests calculator 7*7 operation using button clicks

Starting URL: http://mhunterak.github.io/calc.html

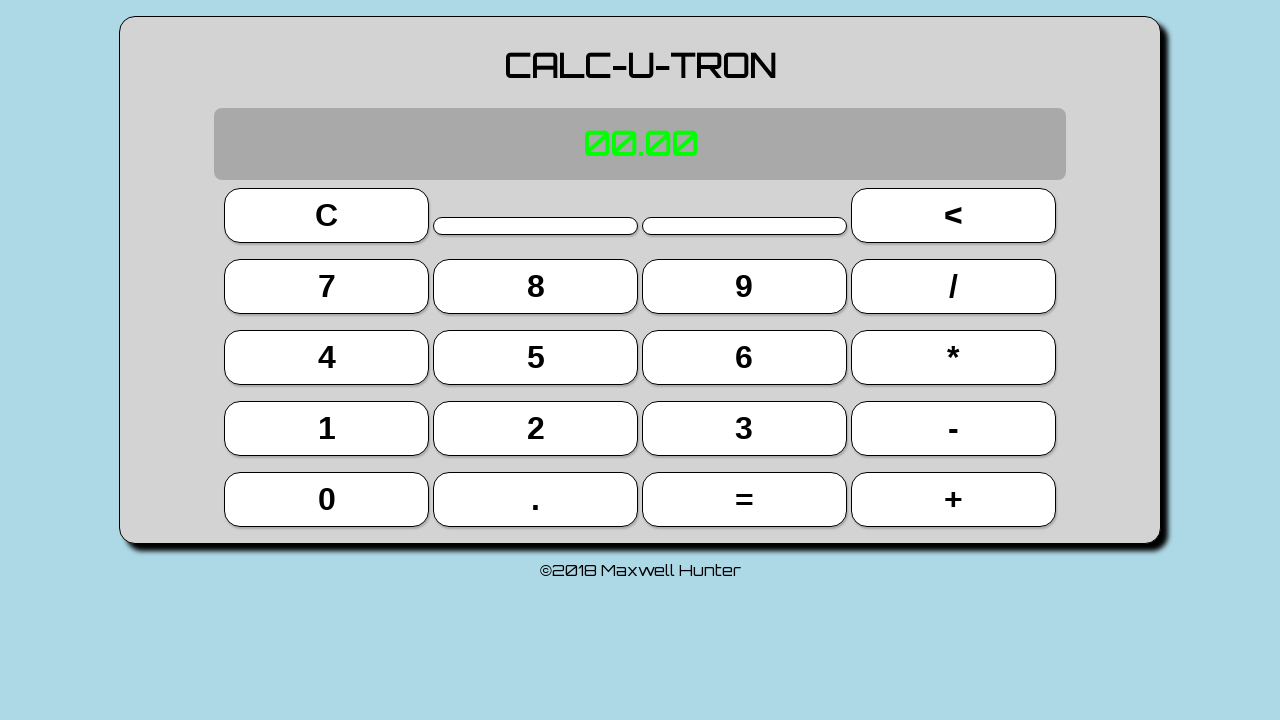

Page loaded and DOM content initialized
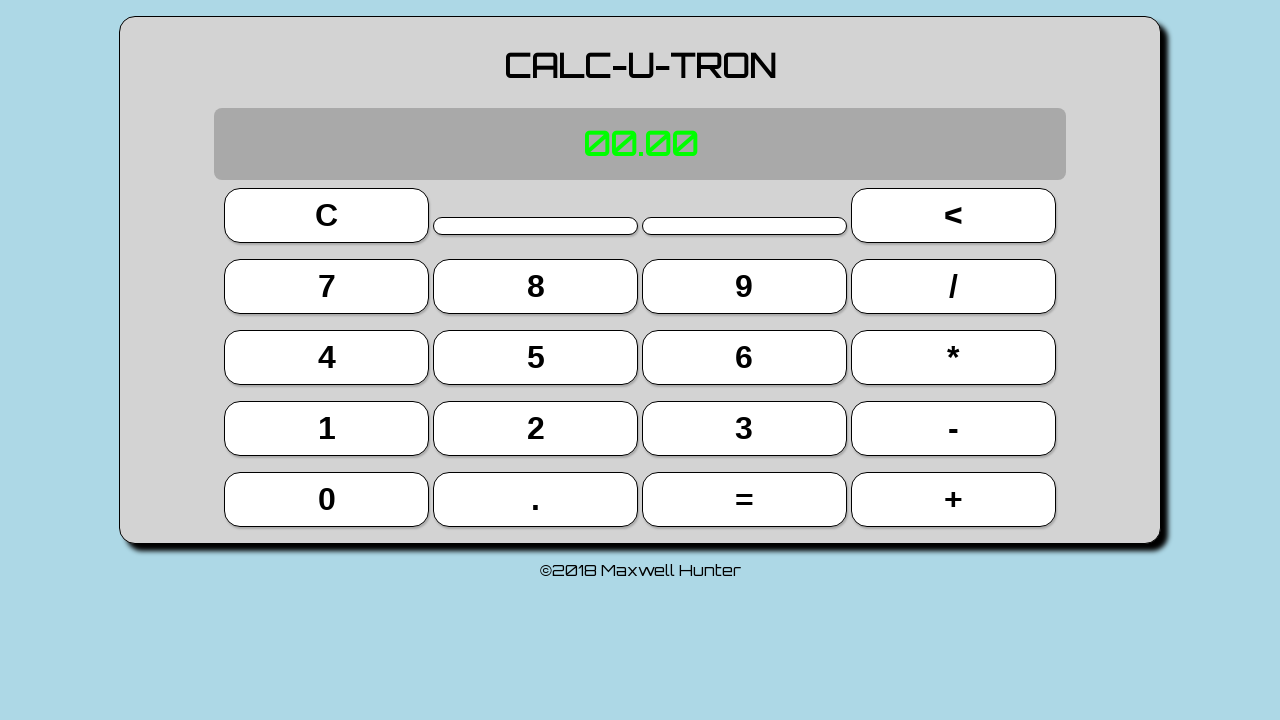

Located all calculator buttons
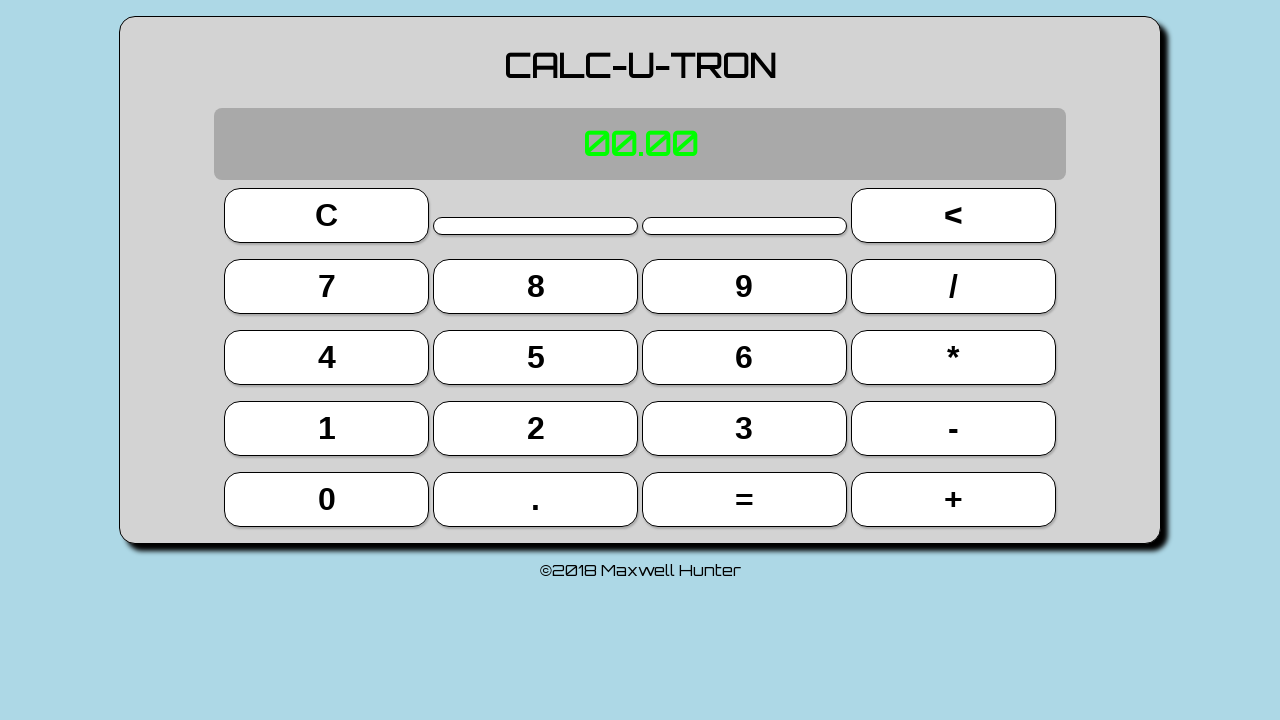

Clicked button 7 (index 4) at (327, 286) on button >> nth=4
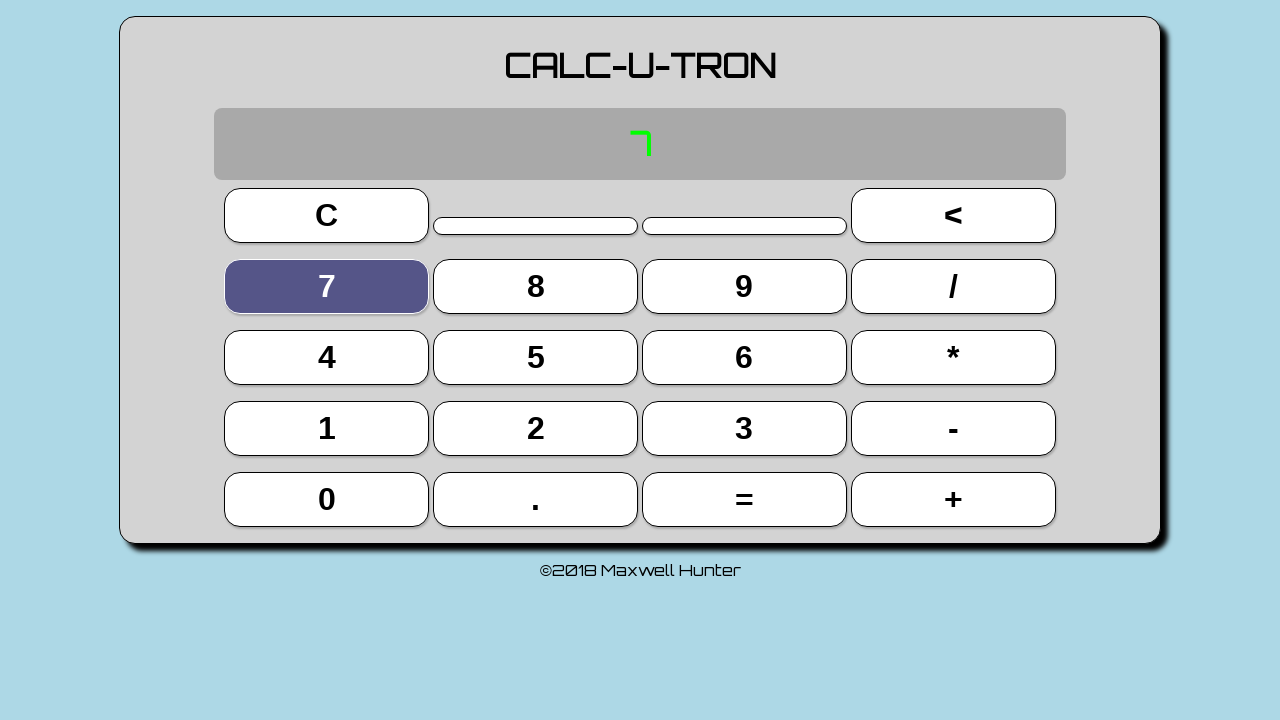

Clicked button * (index 11) at (953, 357) on button >> nth=11
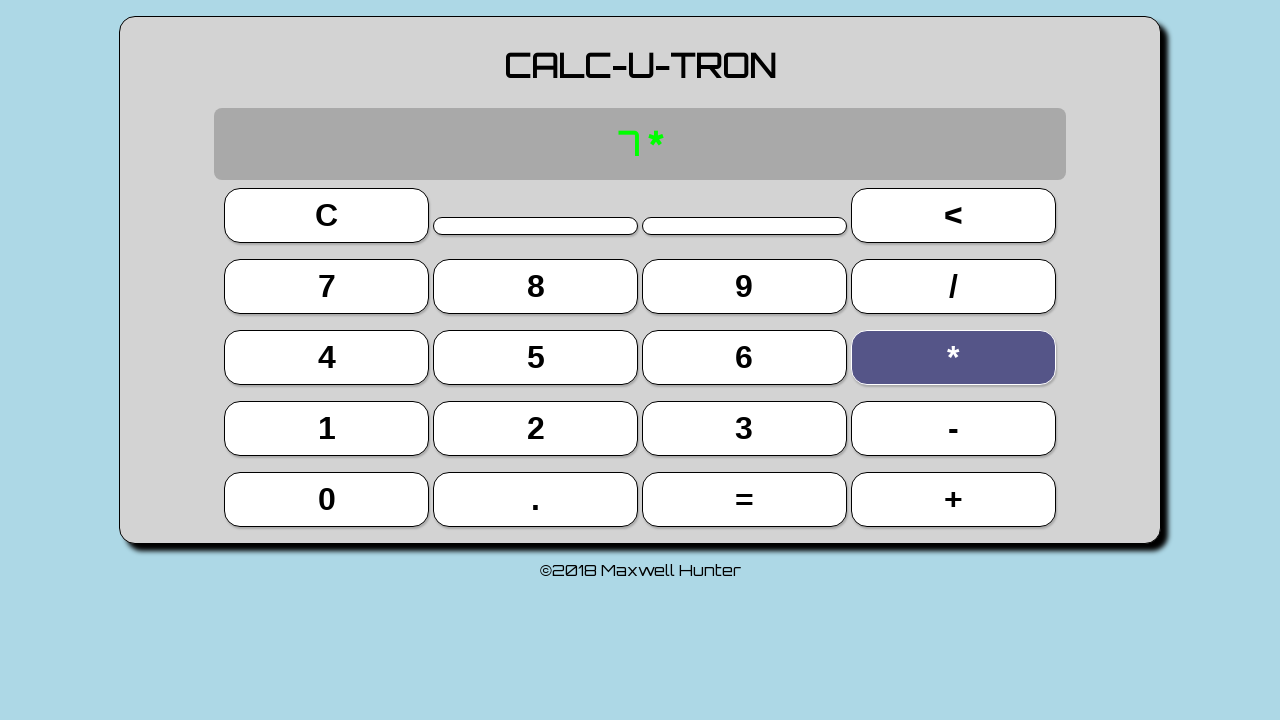

Clicked button 7 (index 4) at (327, 286) on button >> nth=4
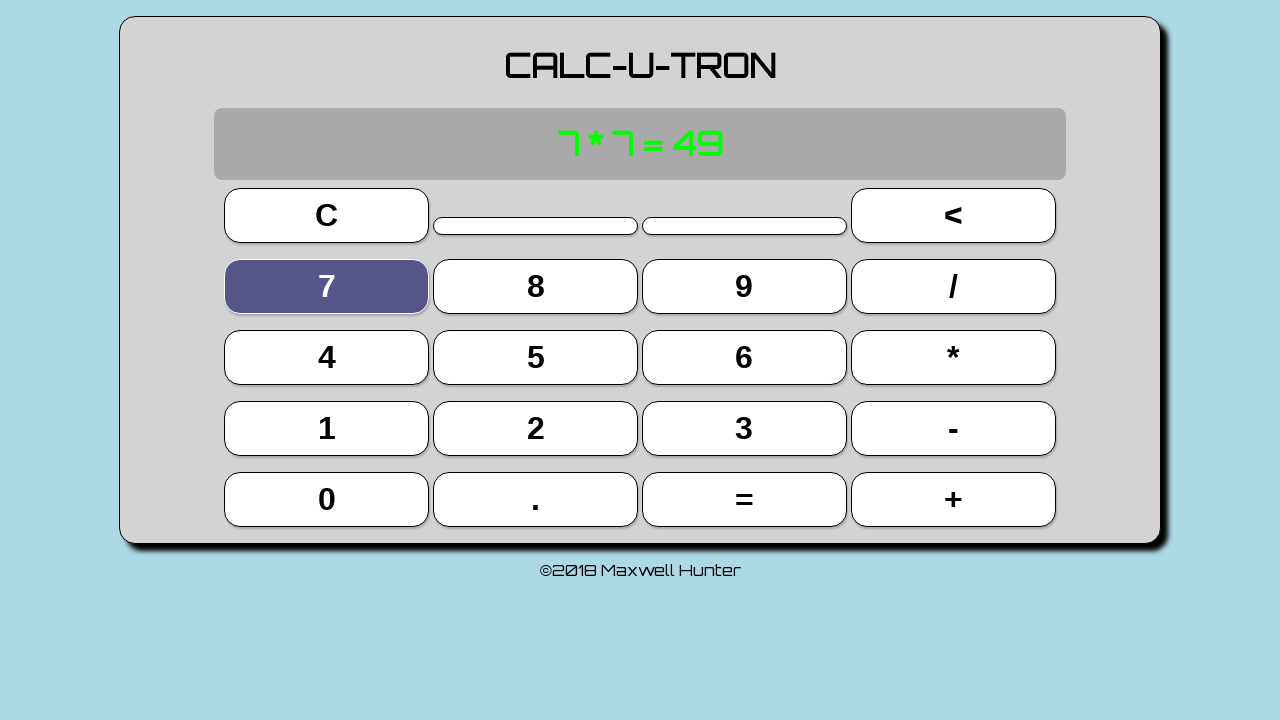

Clicked button = (index 18) to execute calculation at (744, 499) on button >> nth=18
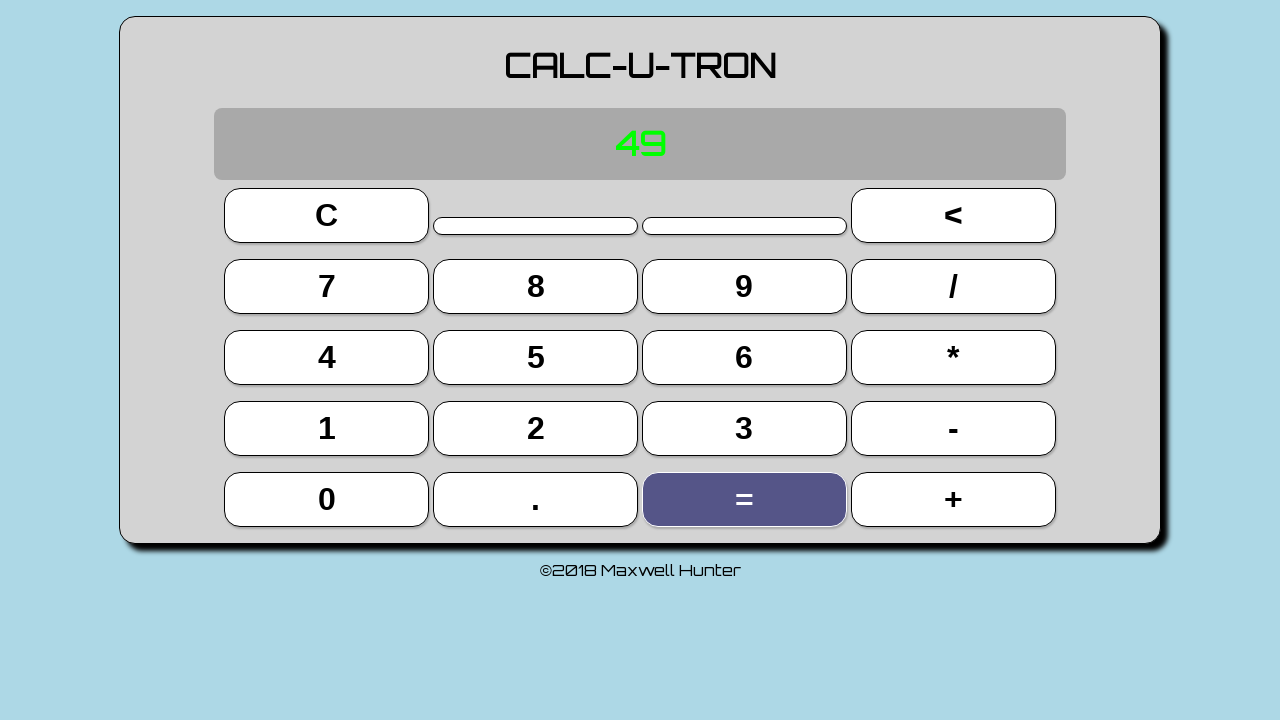

Located display element
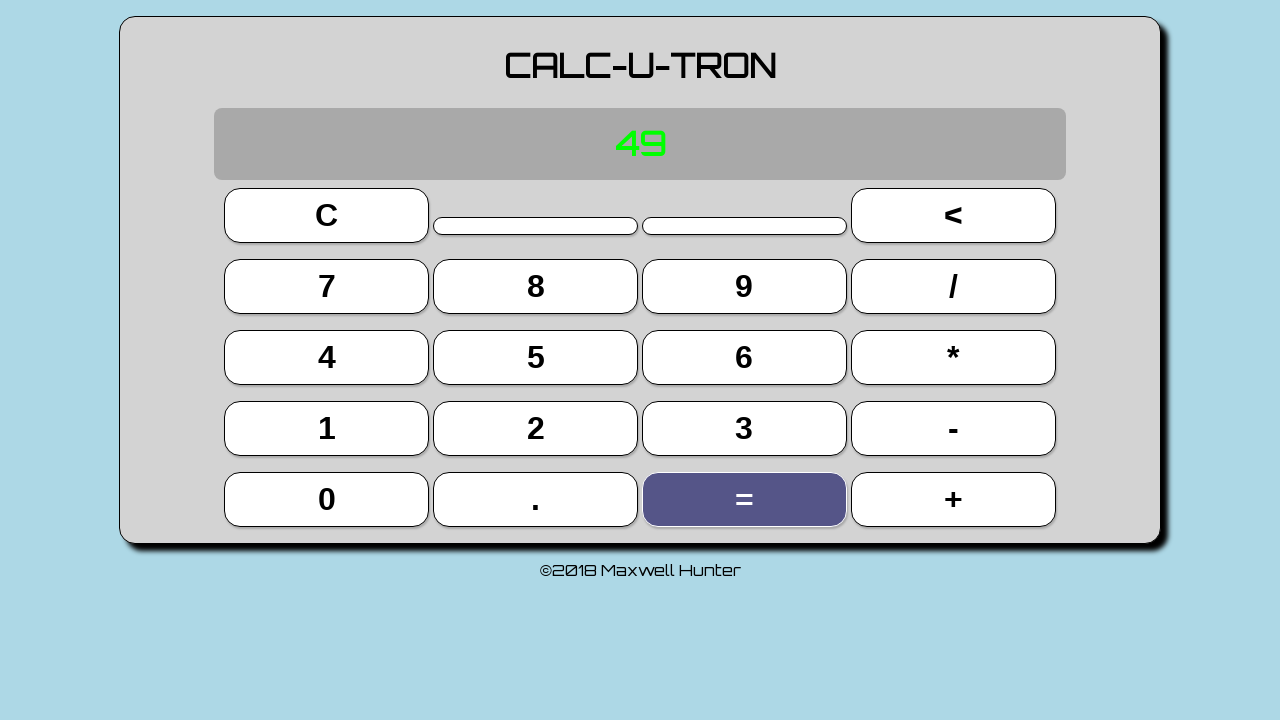

Verified display shows 49 (7 * 7 = 49)
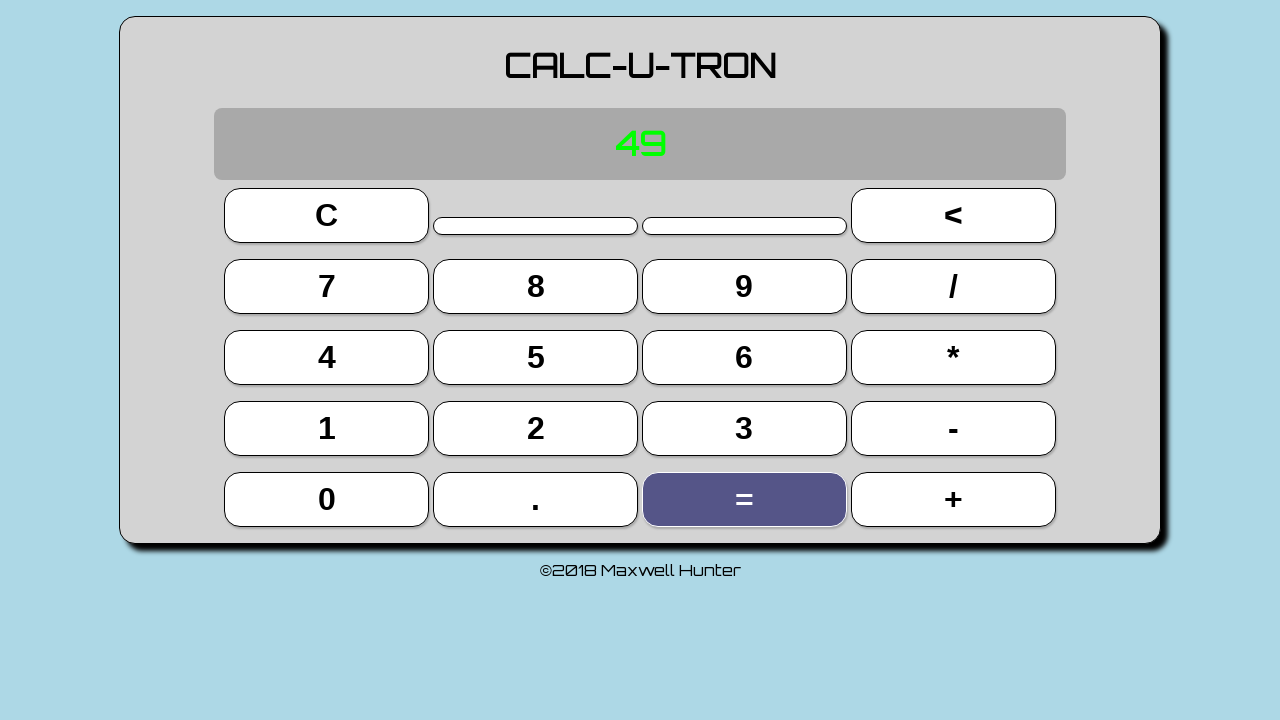

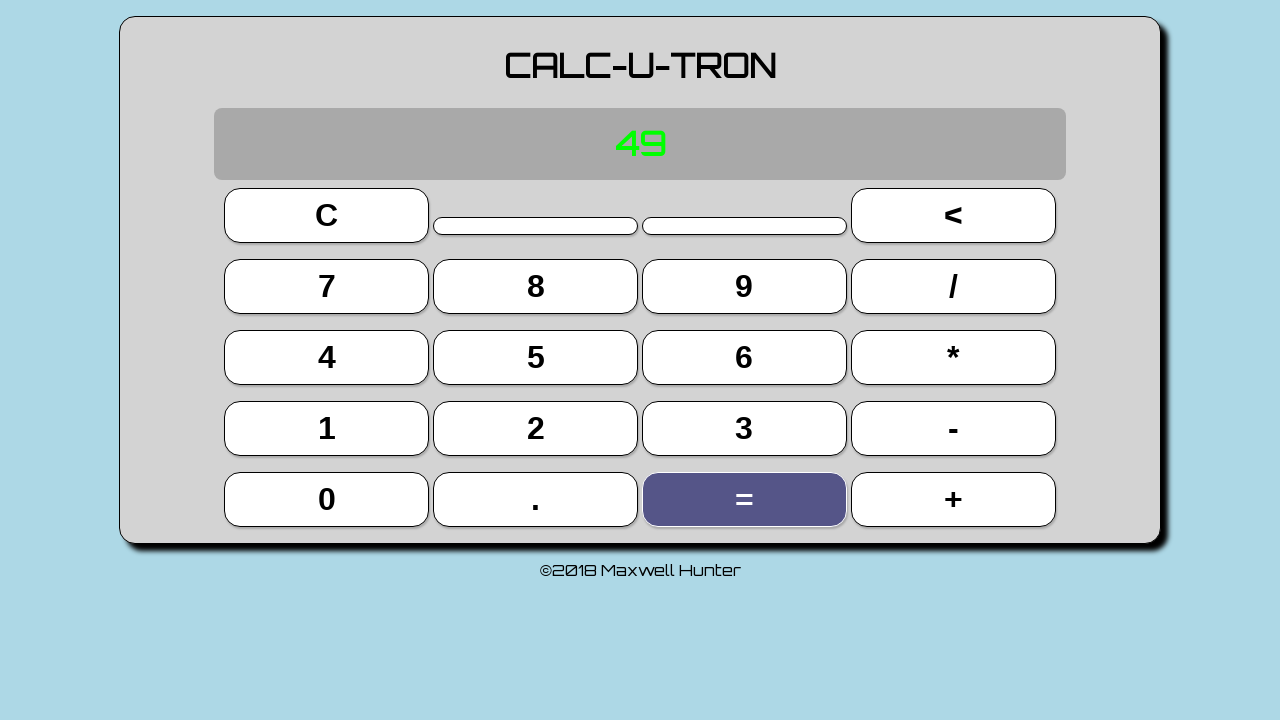